Tests drag and drop functionality on the jQuery UI demo page by dragging a draggable element and dropping it onto a droppable target within an iframe

Starting URL: https://jqueryui.com/droppable/

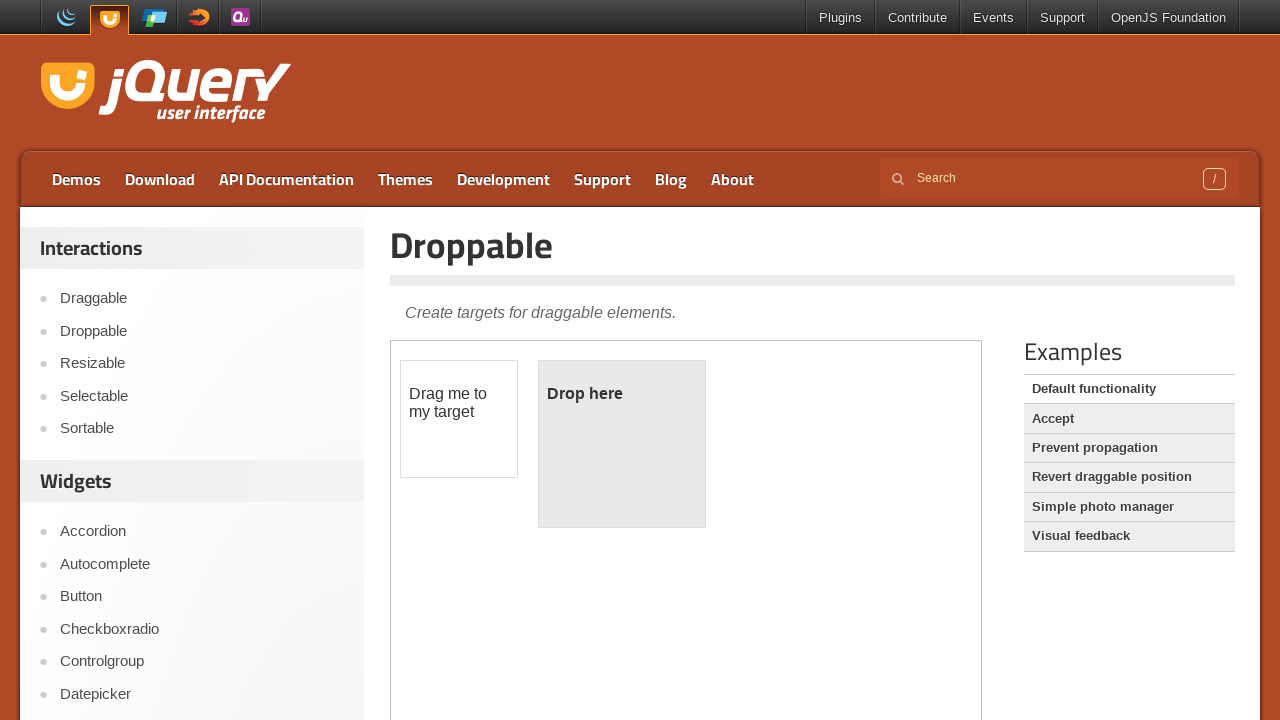

Navigated to jQuery UI droppable demo page
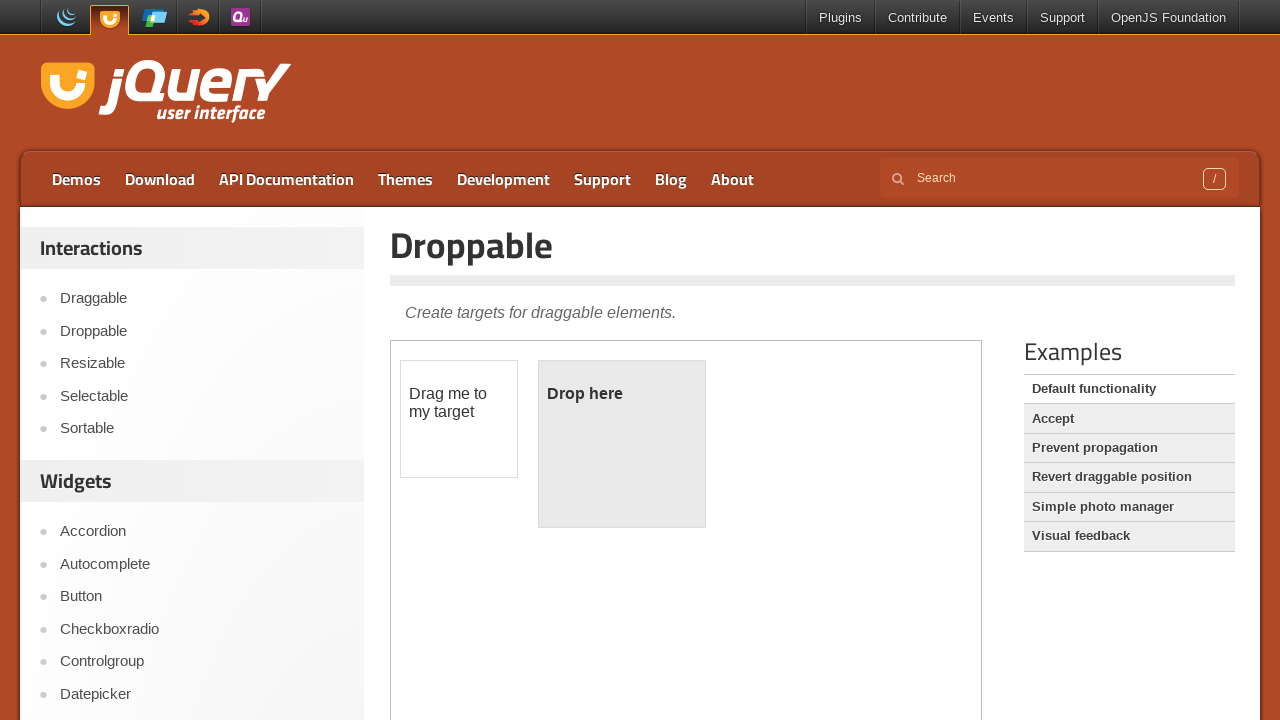

Located iframe containing drag and drop demo
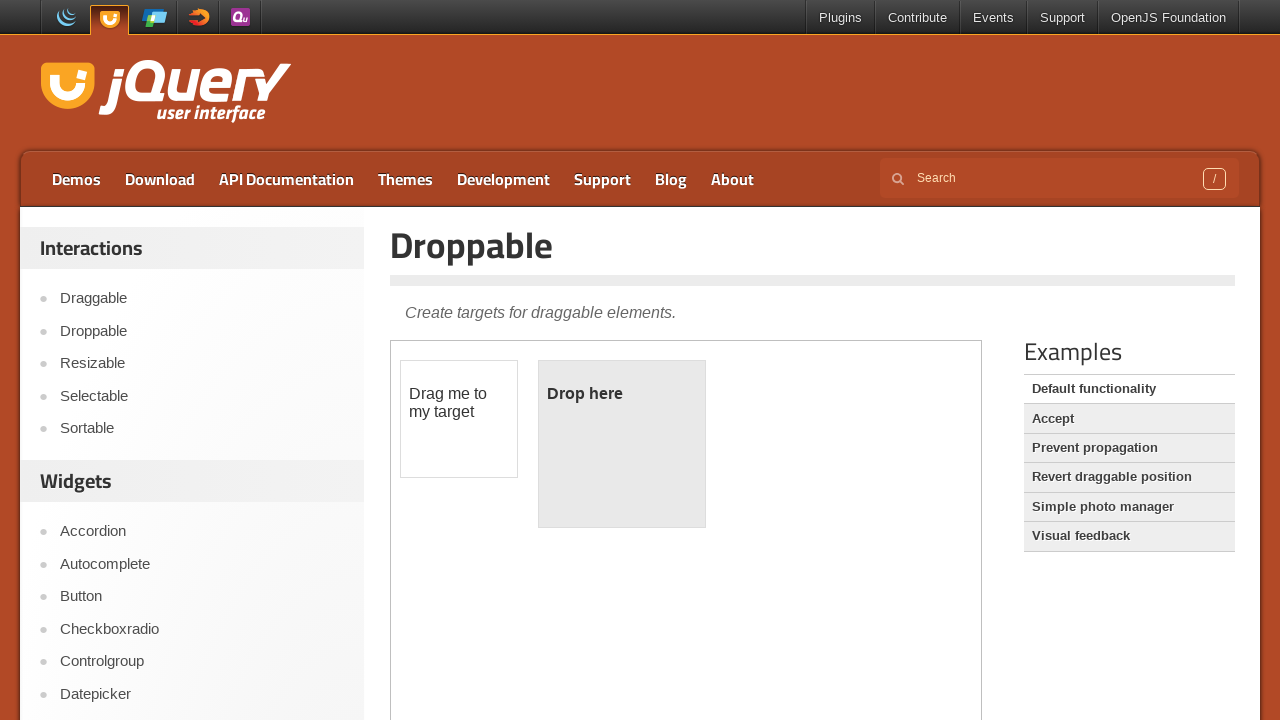

Located draggable element with id 'draggable'
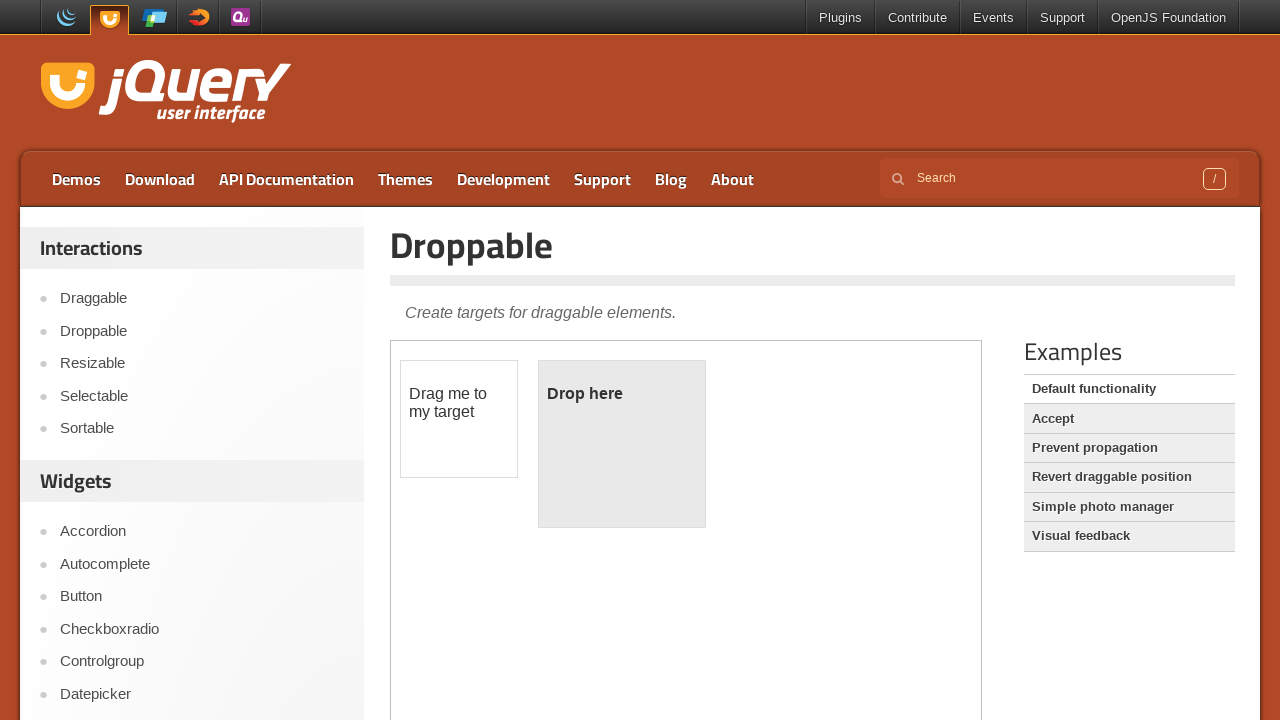

Located droppable target element with id 'droppable'
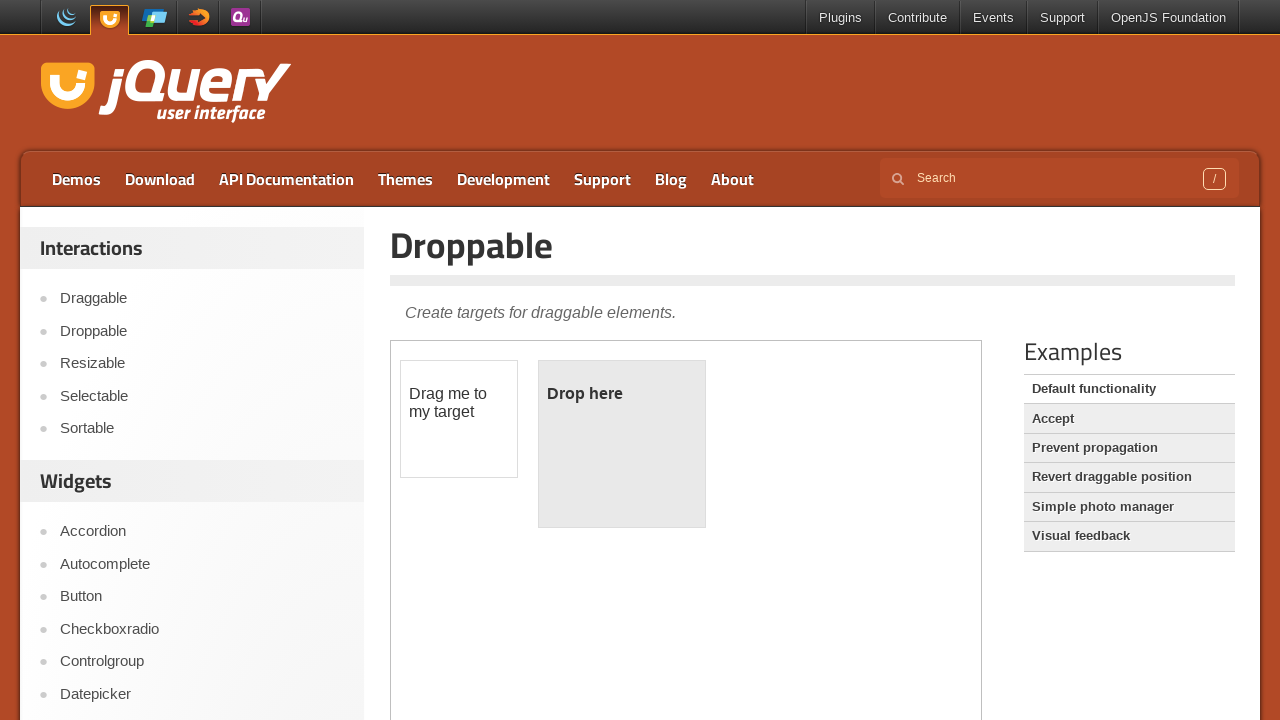

Dragged draggable element and dropped it onto droppable target at (622, 444)
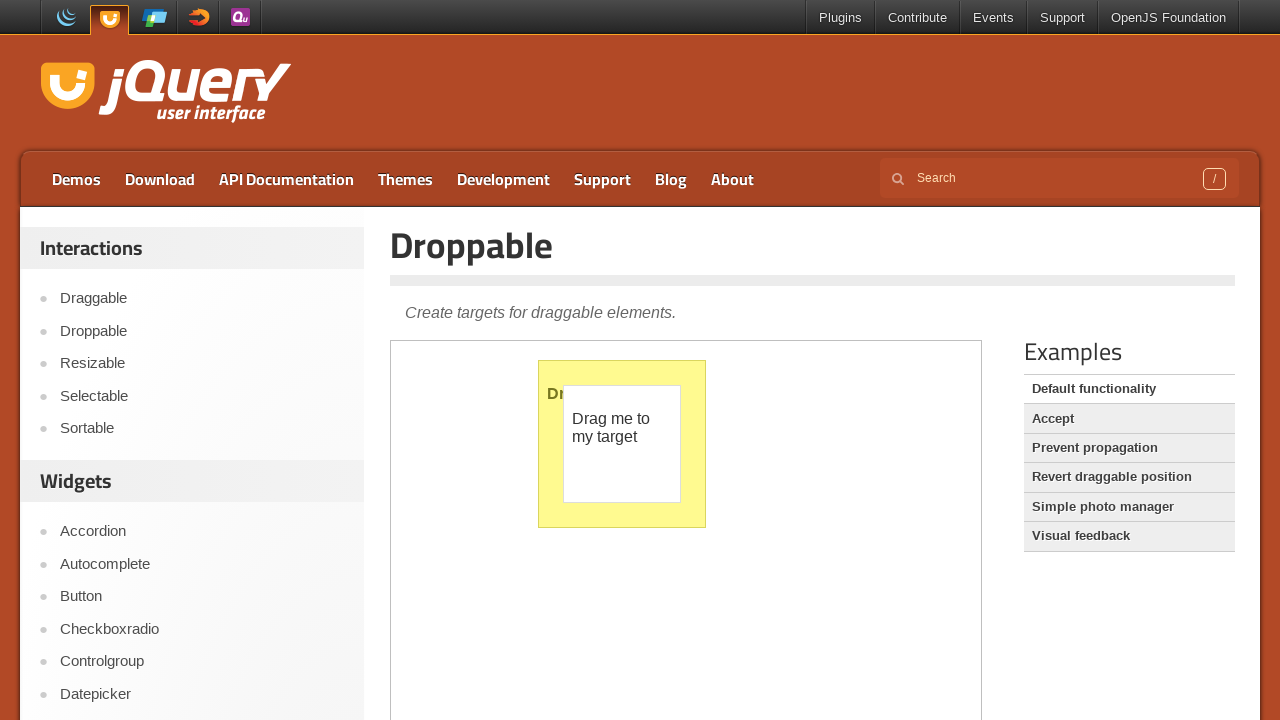

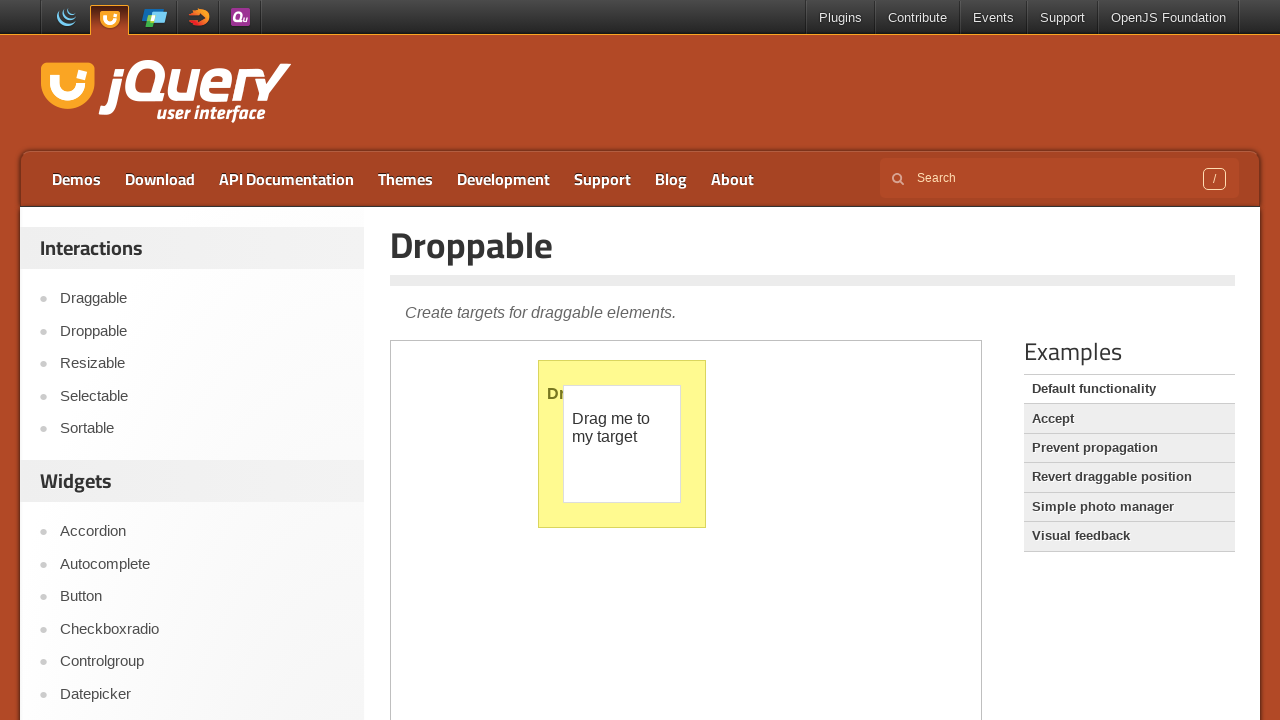